Tests triangle classification with sides 5, 4, 4 which should identify as an Isosceles triangle

Starting URL: https://testpages.eviltester.com/styled/apps/triangle/triangle001.html

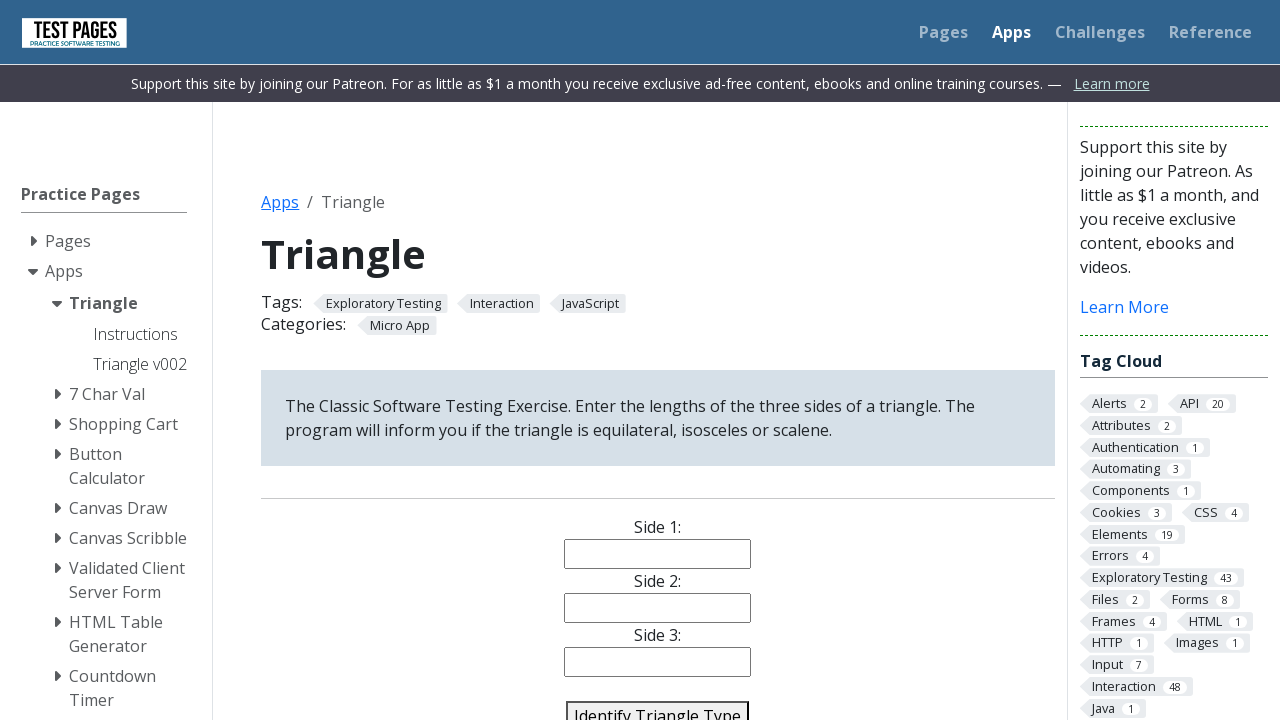

Navigated to triangle classification application
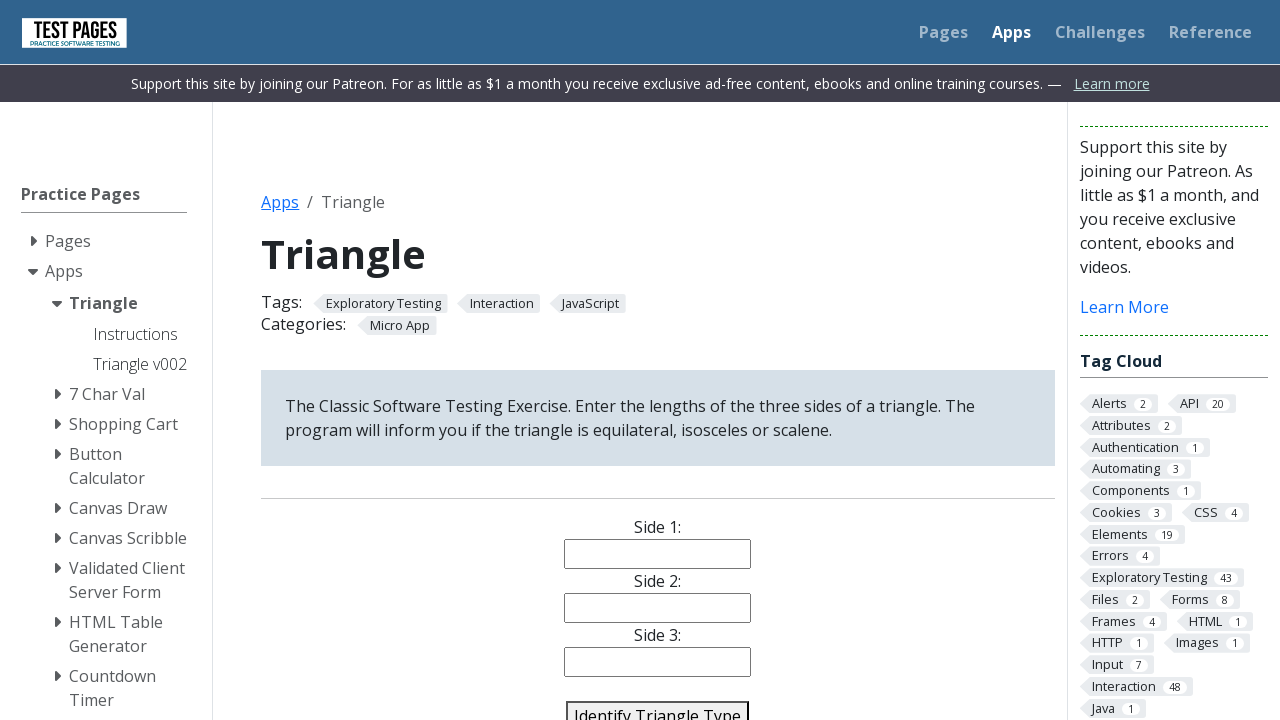

Entered first side value: 5 on input[name='side1']
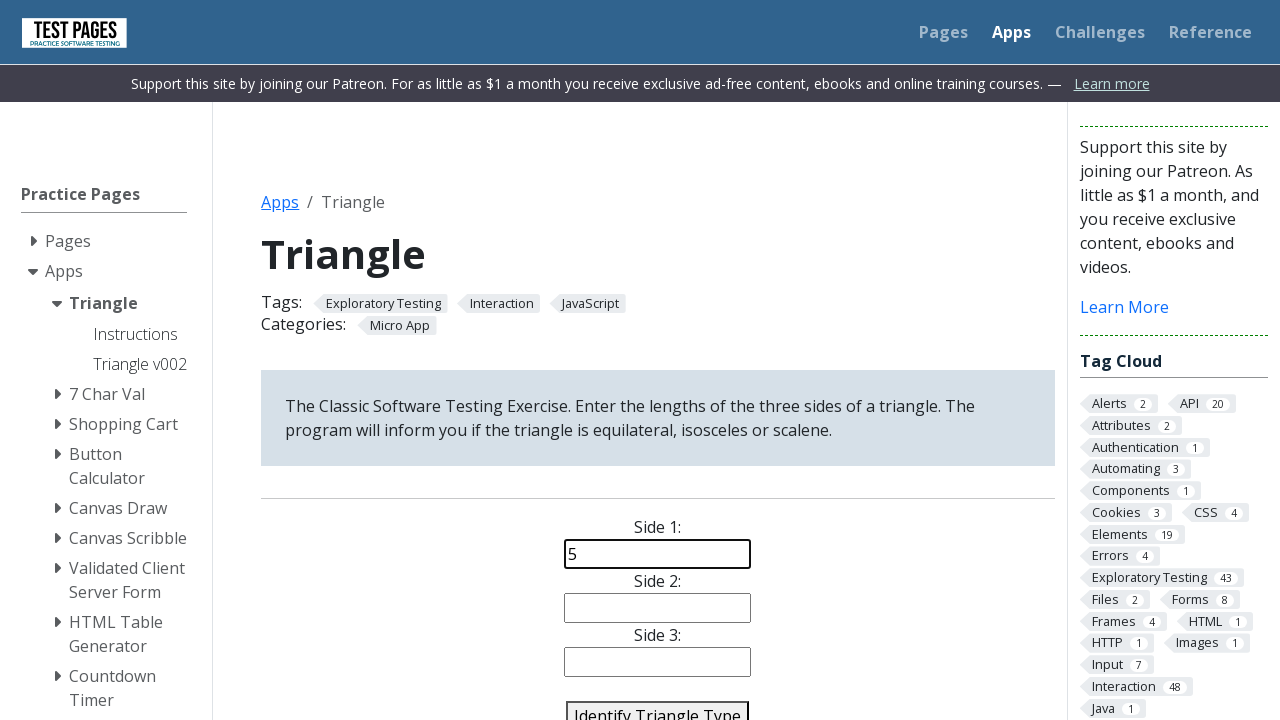

Entered second side value: 4 on input[name='side2']
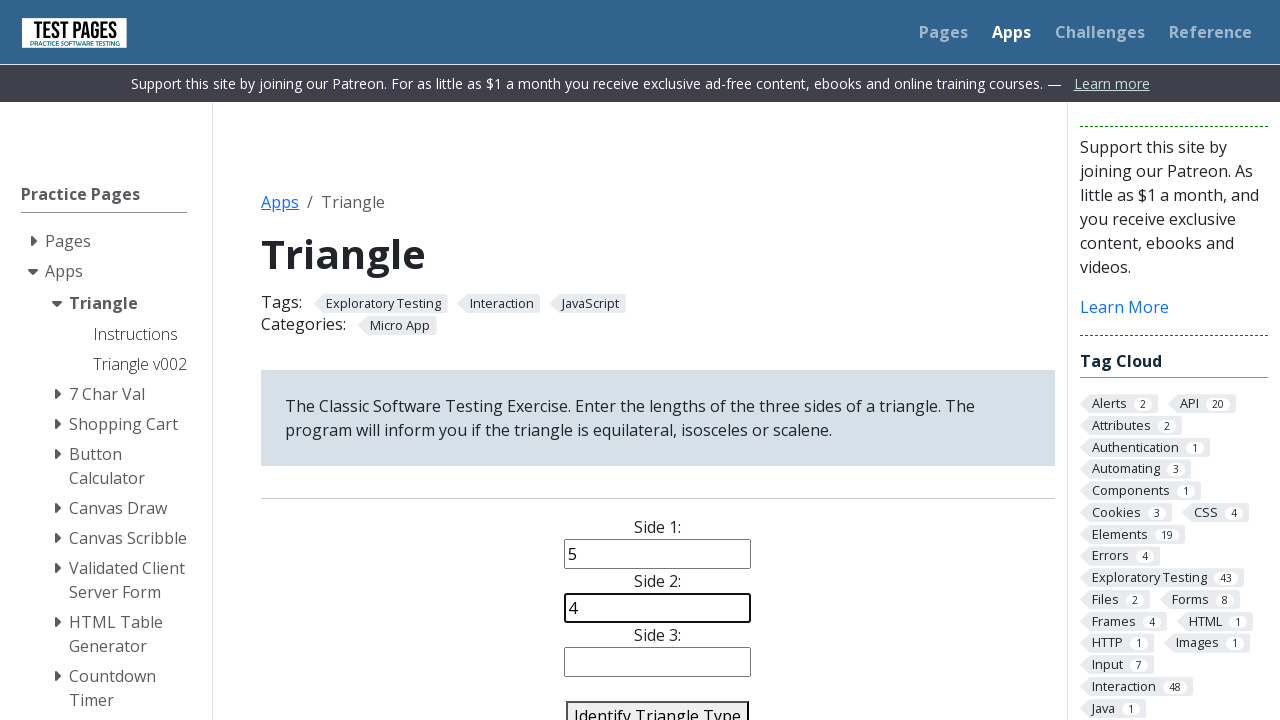

Entered third side value: 4 on input[name='side3']
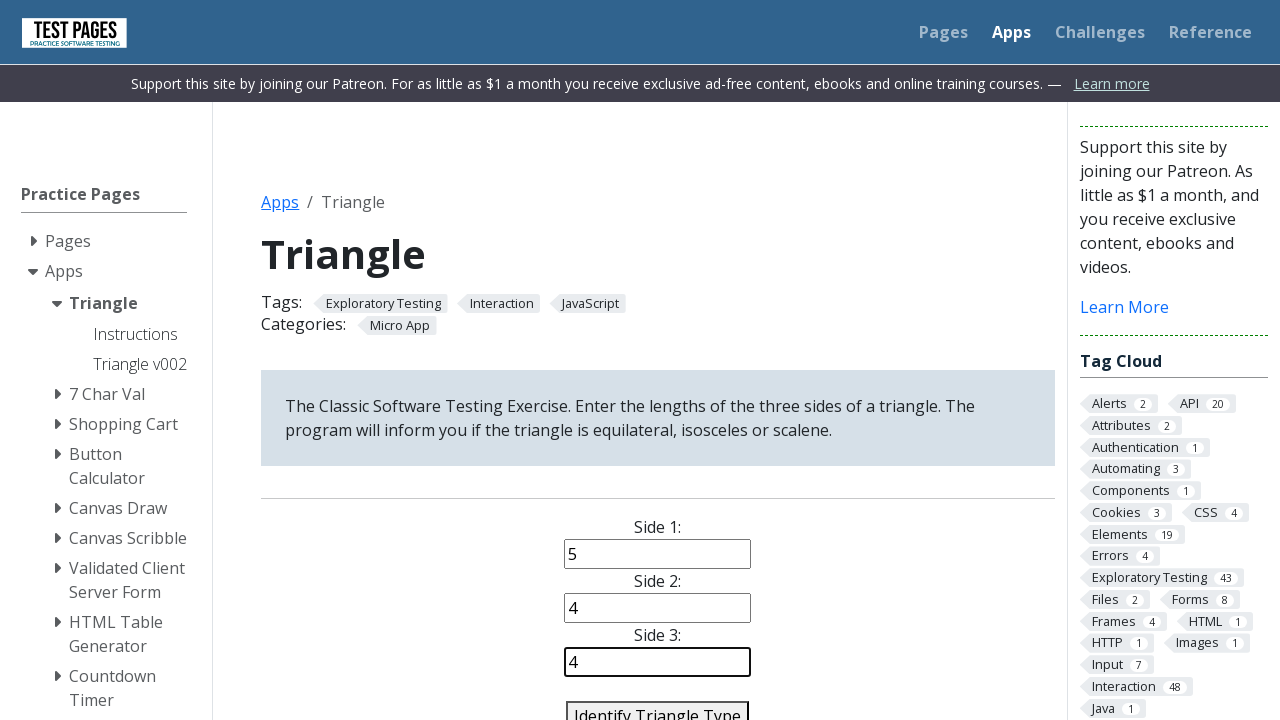

Clicked identify triangle button at (658, 705) on #identify-triangle-action
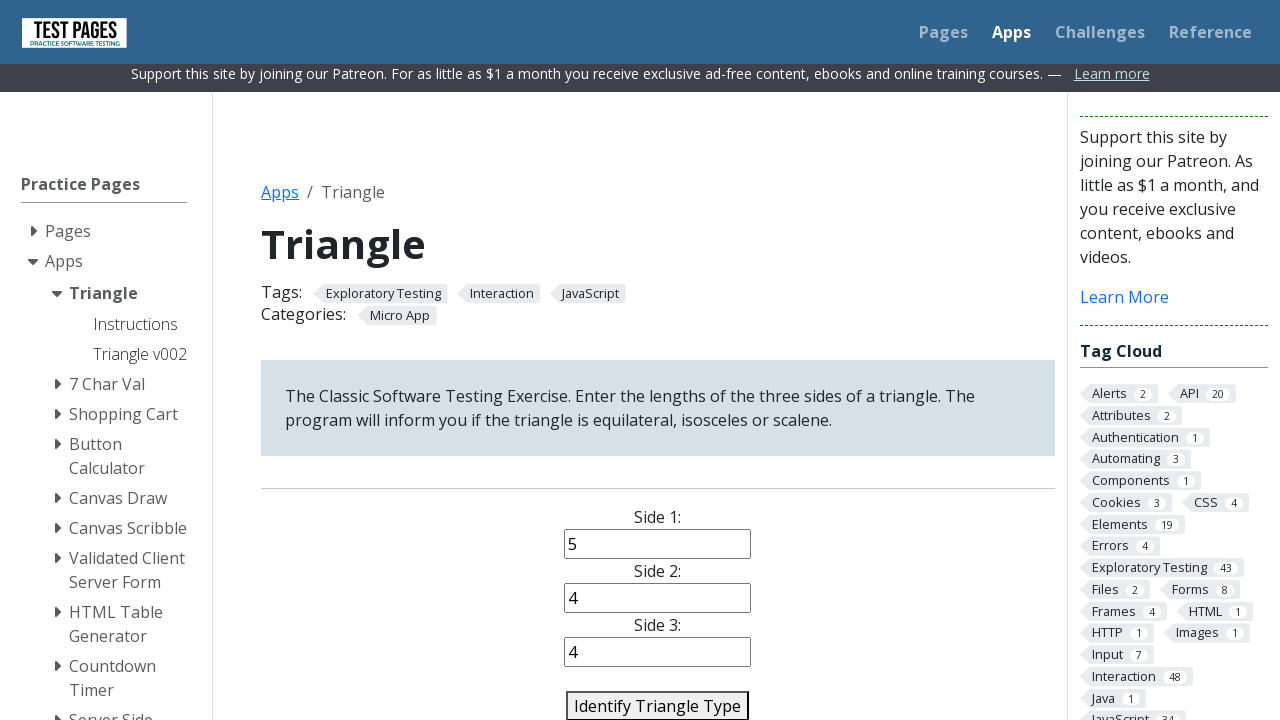

Triangle classification result appeared
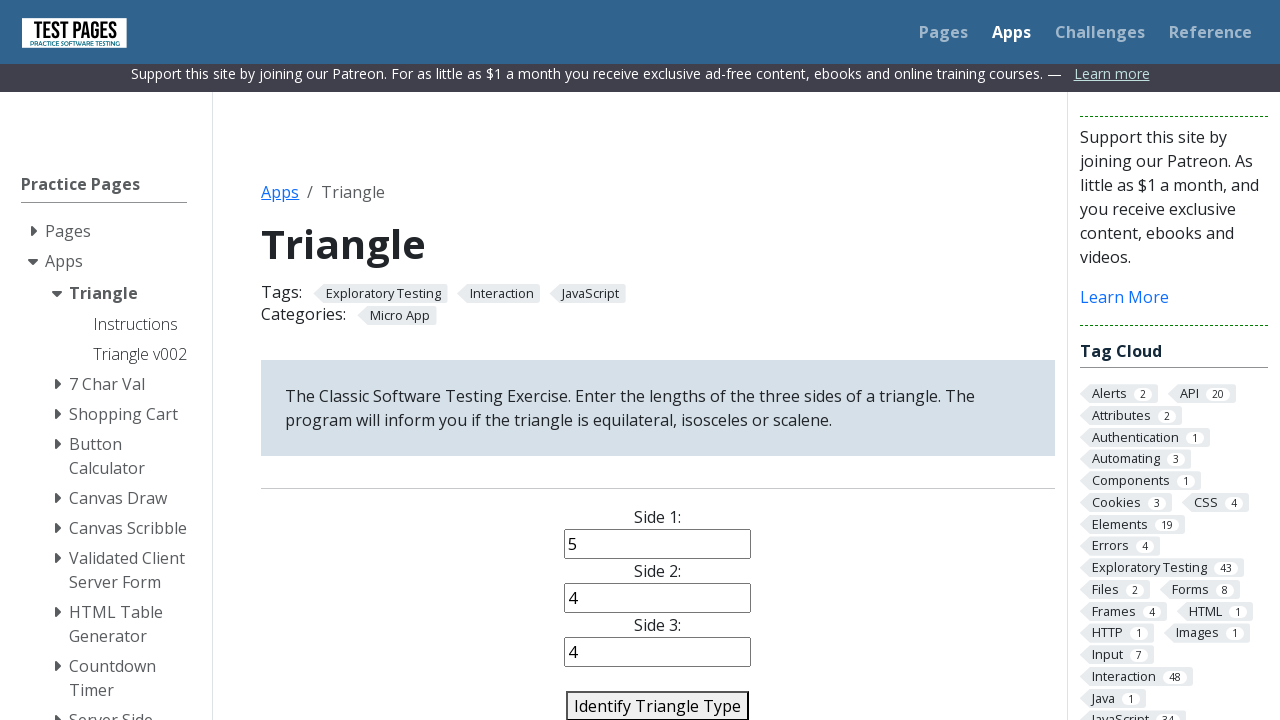

Verified triangle was correctly classified as Isosceles
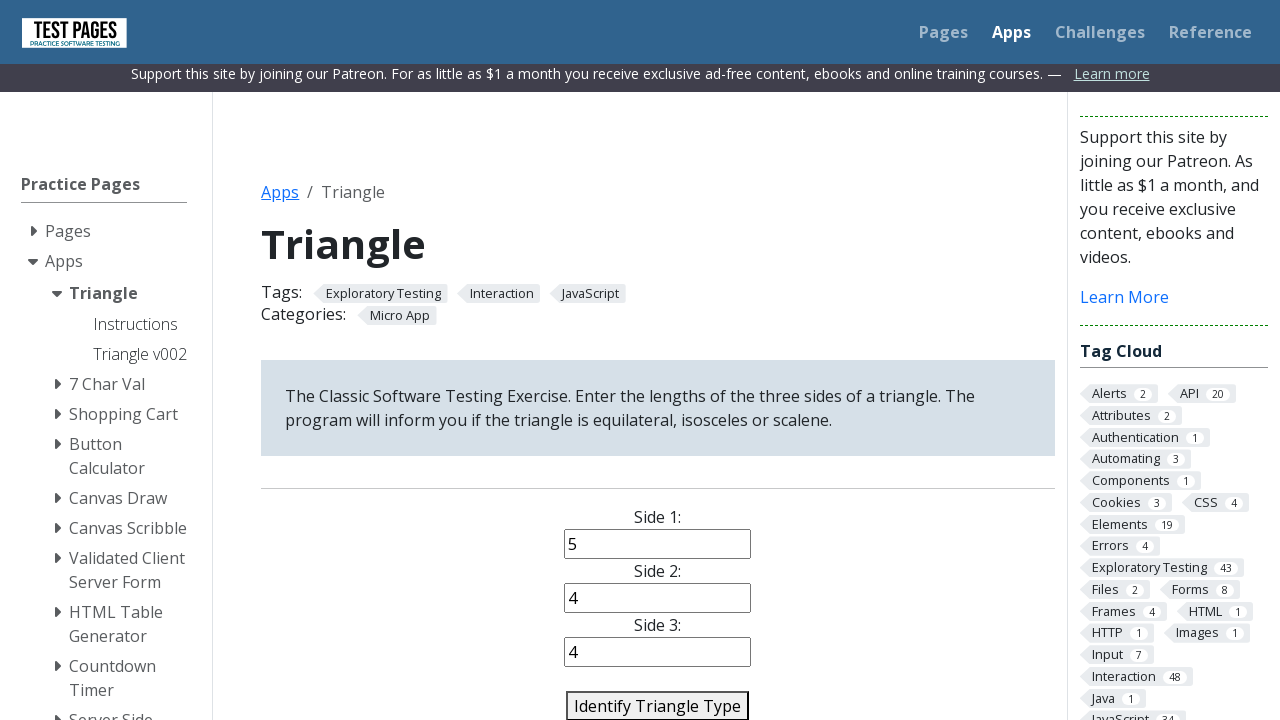

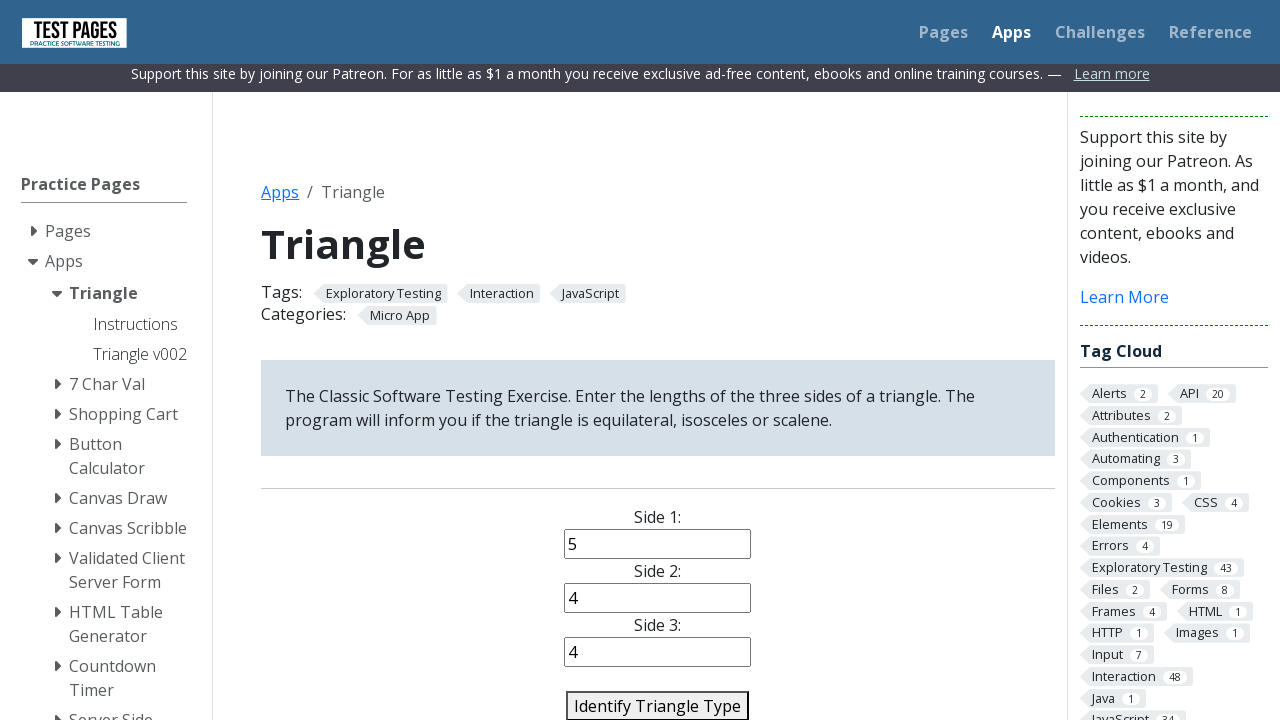